Loads the CURA Healthcare Service homepage, verifies the header is displayed, and clicks the "Make Appointment" button.

Starting URL: https://katalon-demo-cura.herokuapp.com

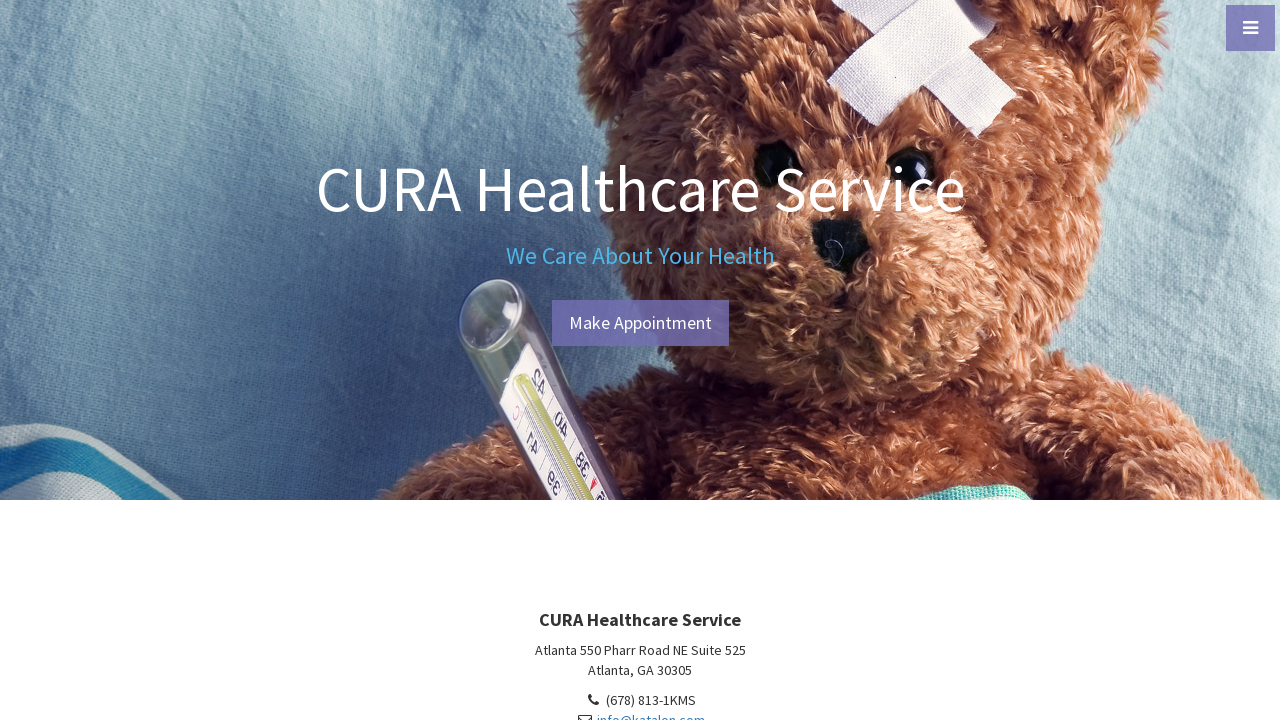

Navigated to CURA Healthcare Service homepage
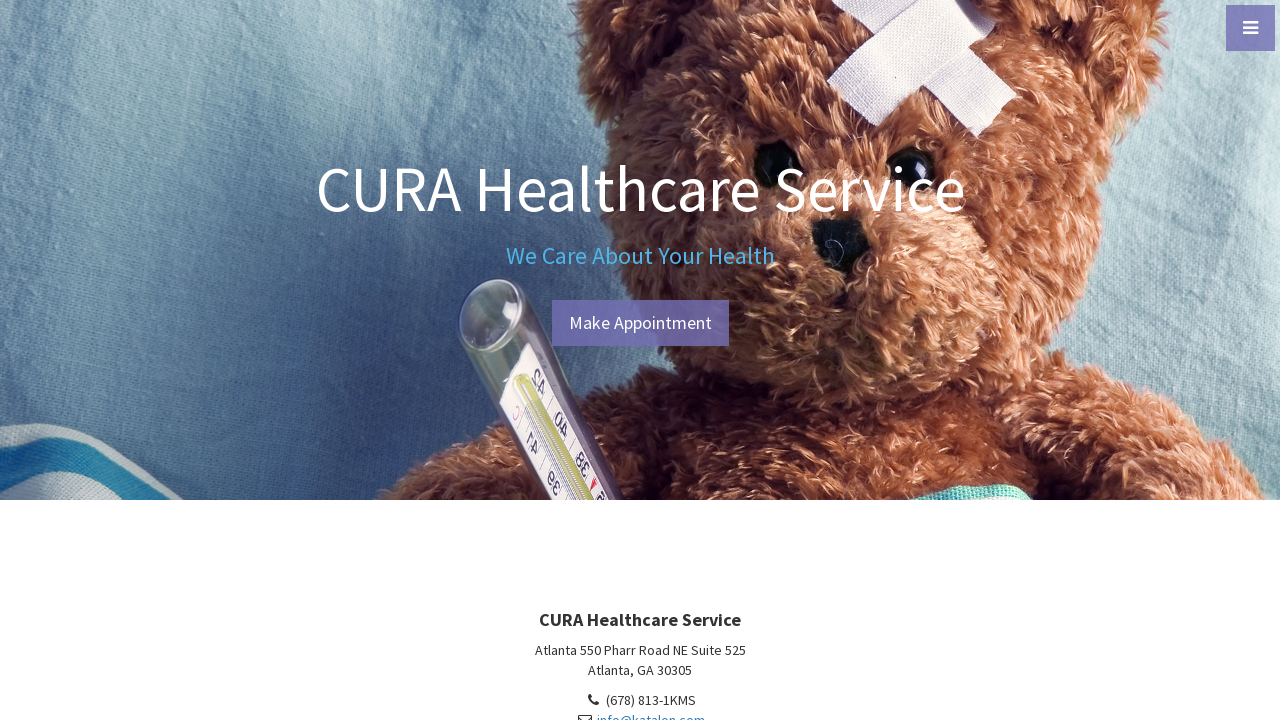

Header element loaded
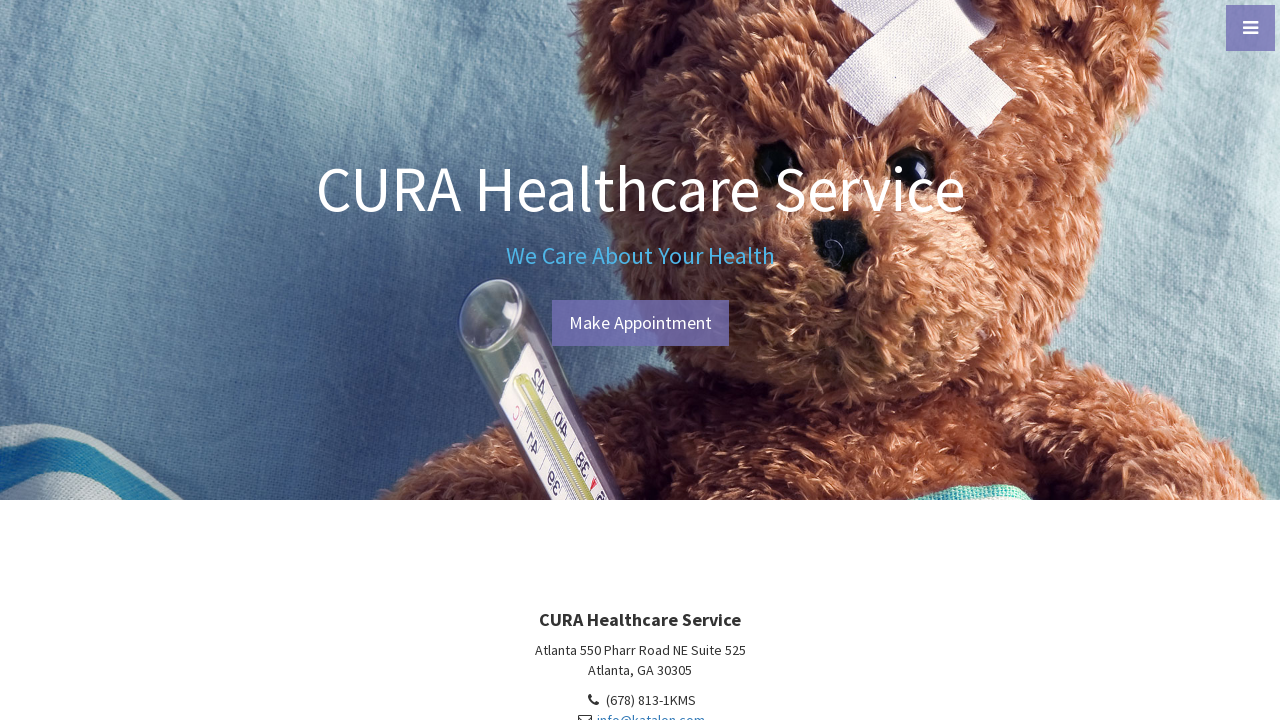

Located header element
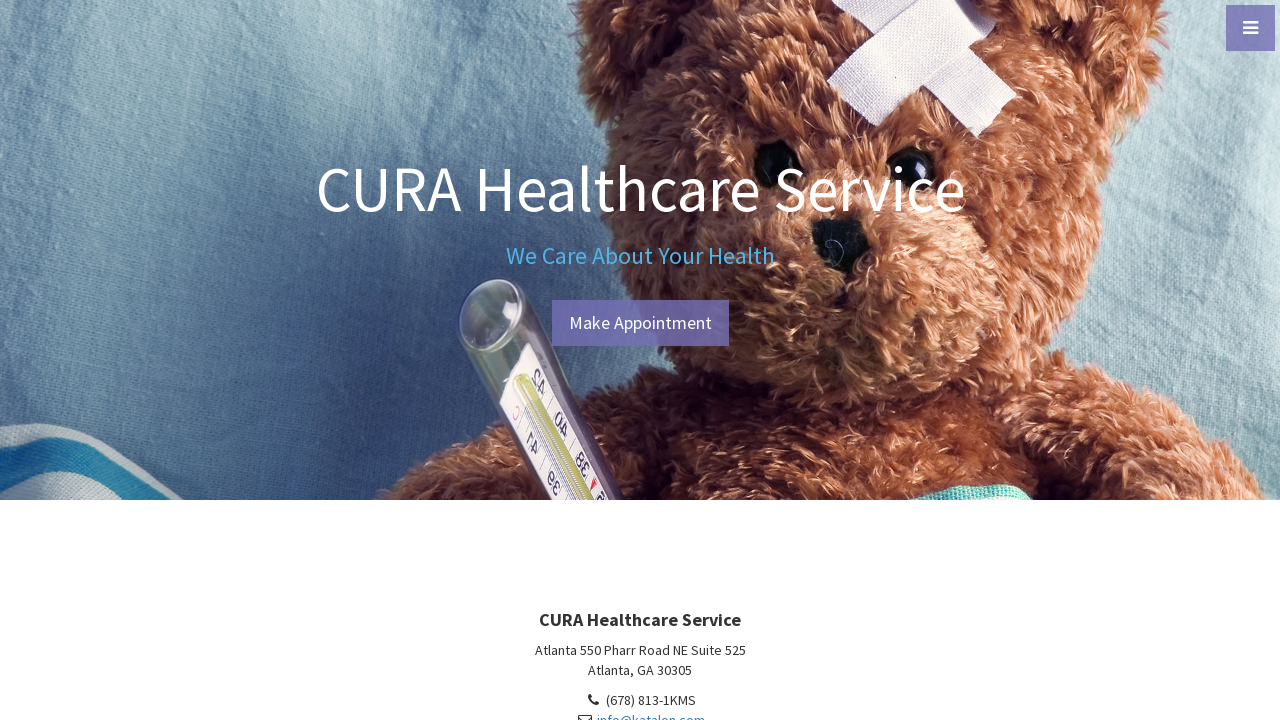

Verified header is visible
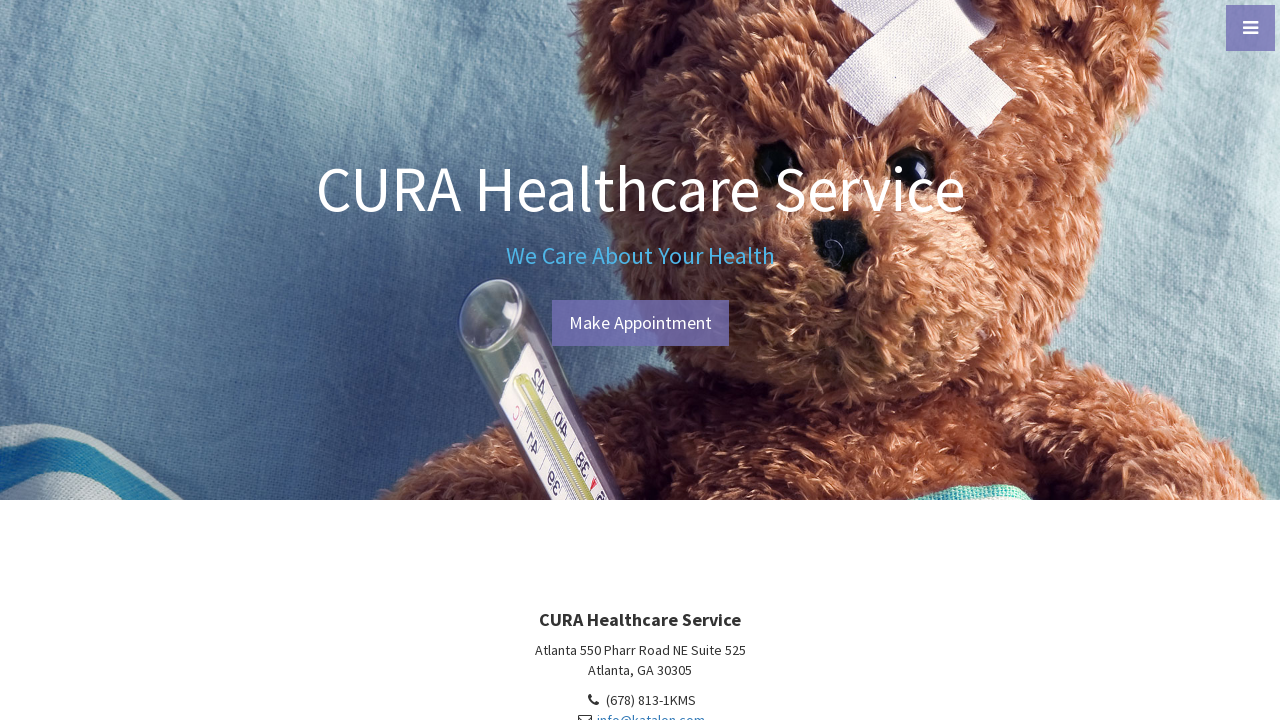

Clicked Make Appointment button at (640, 323) on #btn-make-appointment
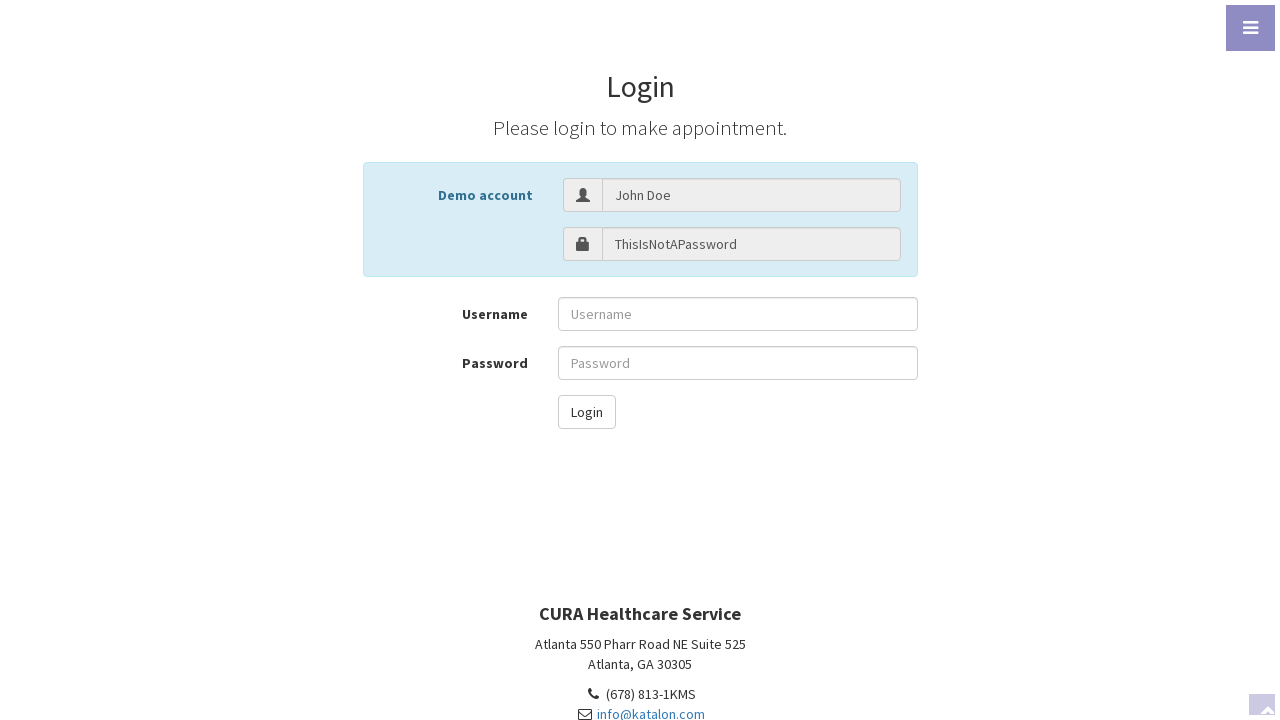

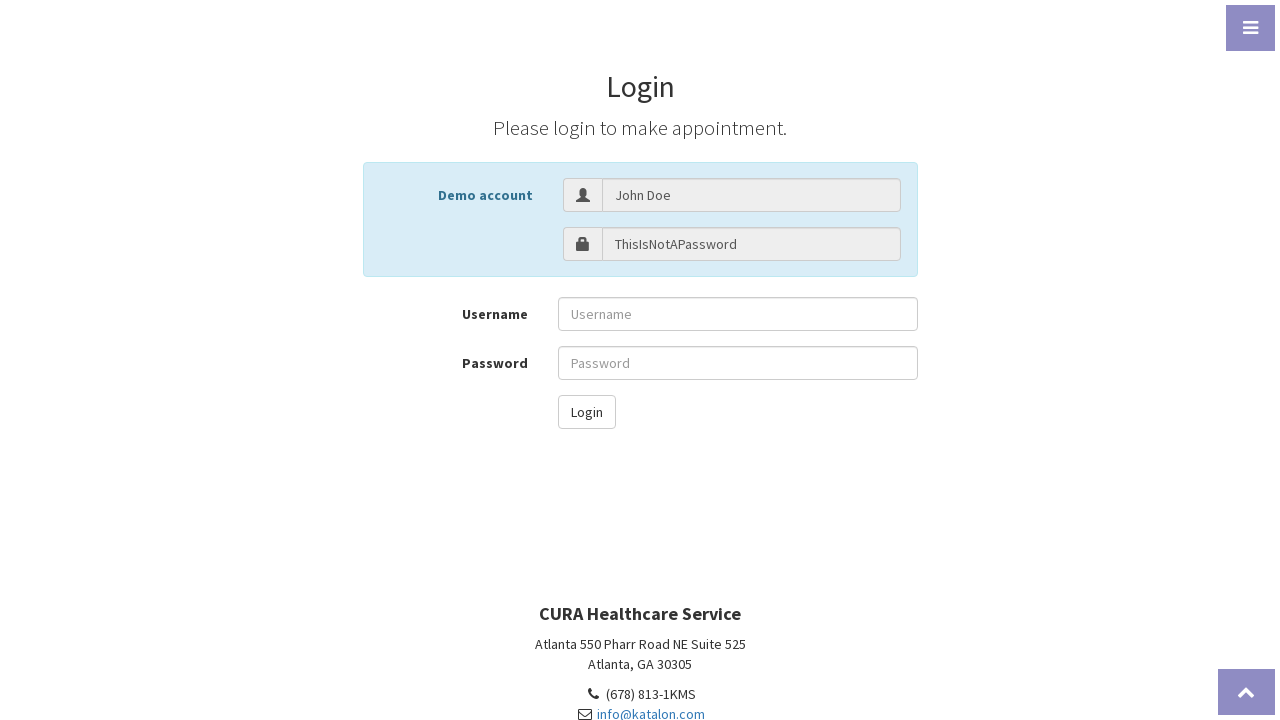